Tests the Contact Us button on the disappearing elements page, verifying it navigates to a 404 page

Starting URL: http://the-internet.herokuapp.com/disappearing_elements

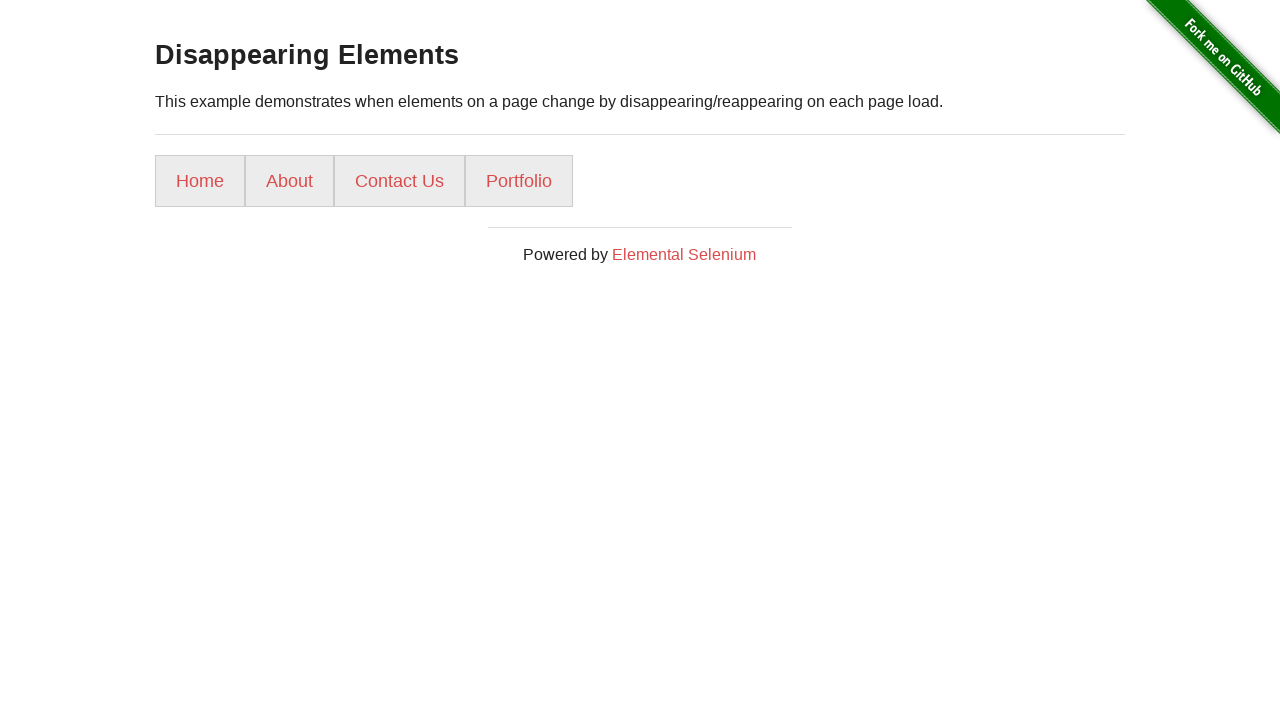

Clicked the Contact Us button on disappearing elements page at (400, 181) on xpath=//*[@id="content"]/div/ul/li[3]/a
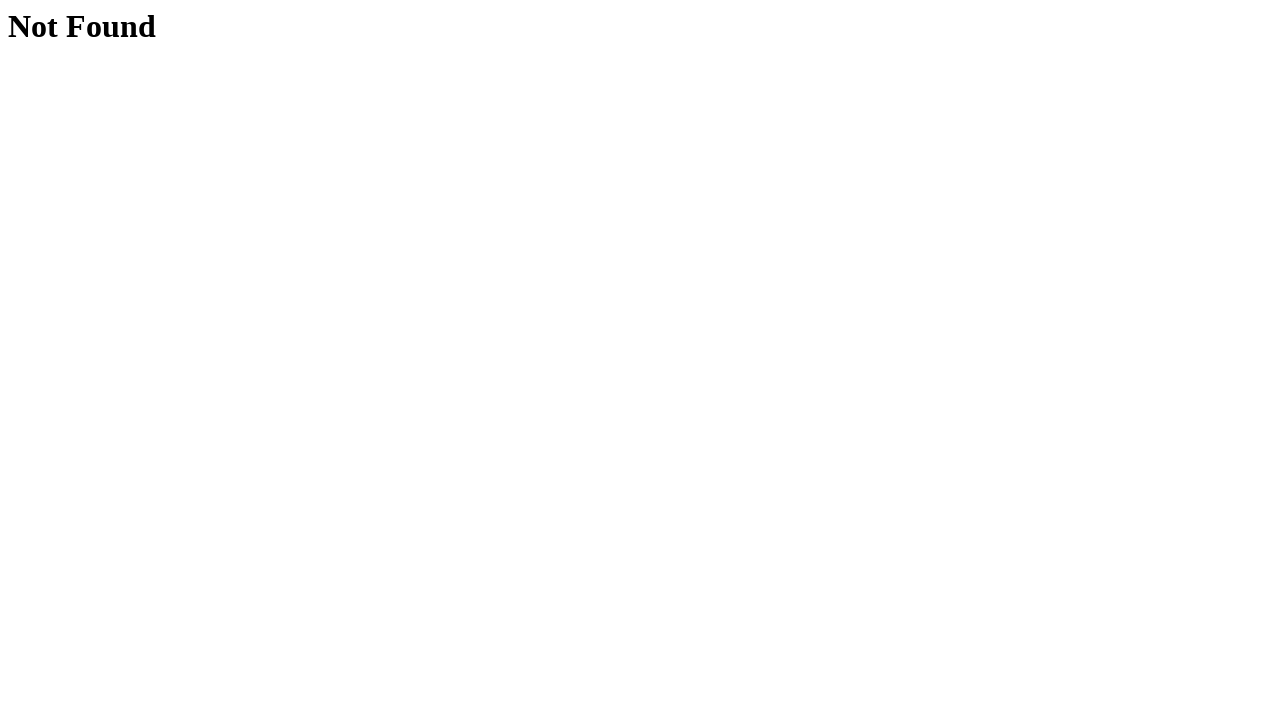

Waited for h1 header element to appear on 404 page
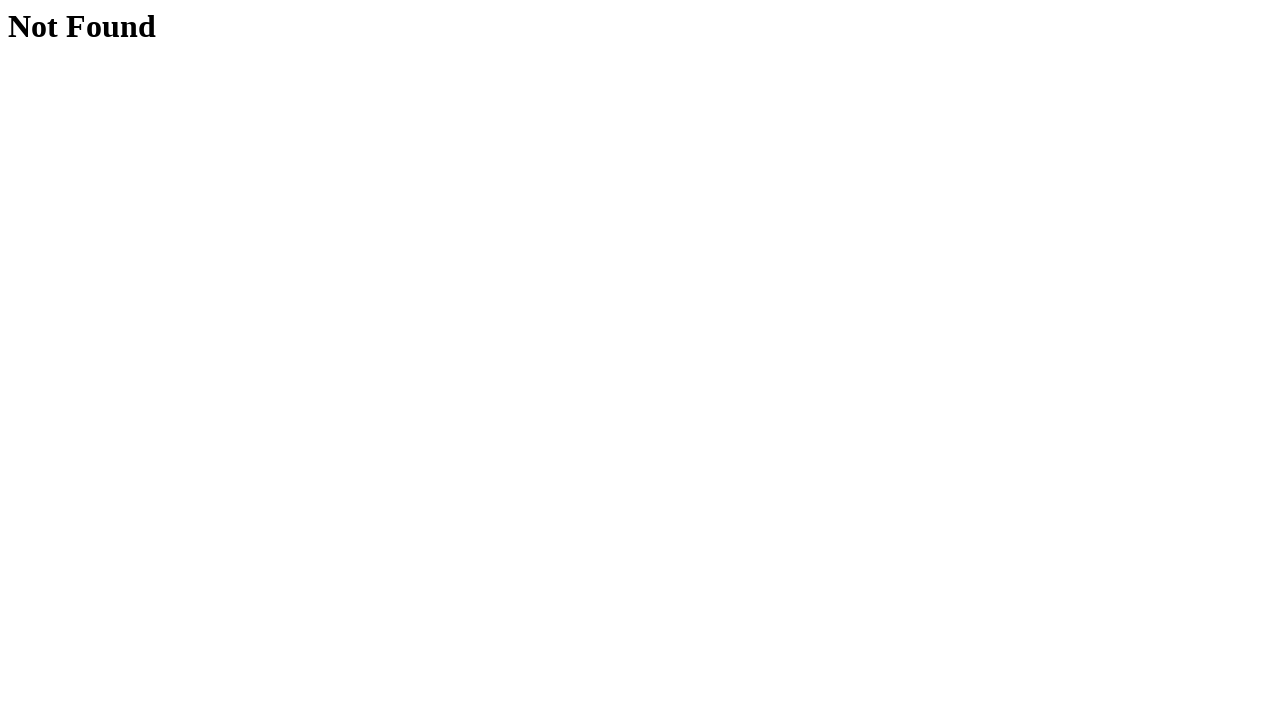

Retrieved h1 header text content
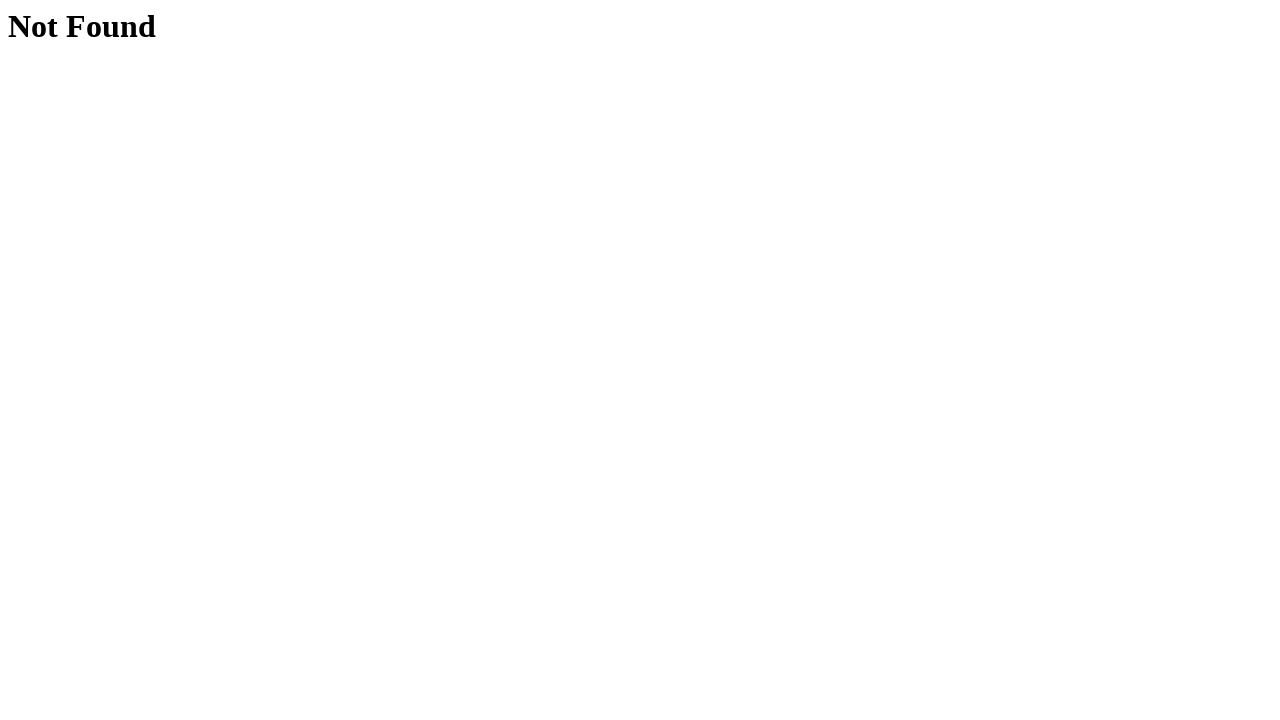

Verified that 'Not Found' text is present in header, confirming 404 page
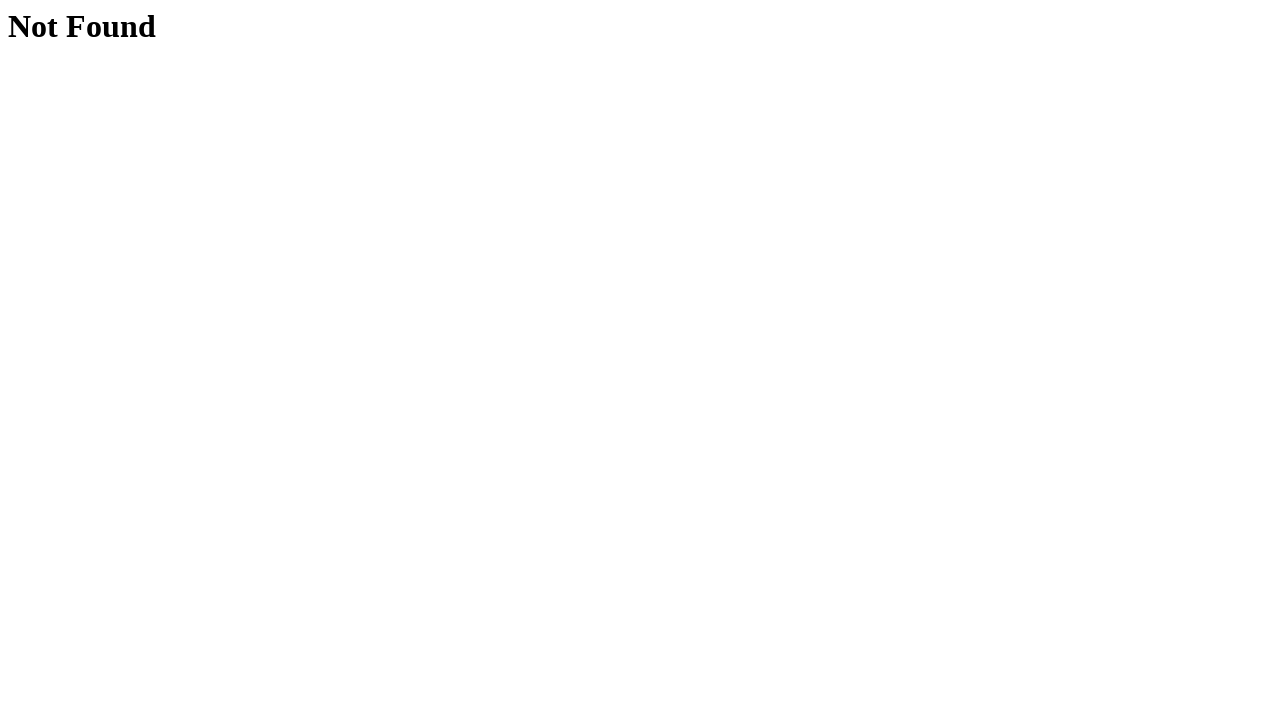

Navigated back to the disappearing elements page
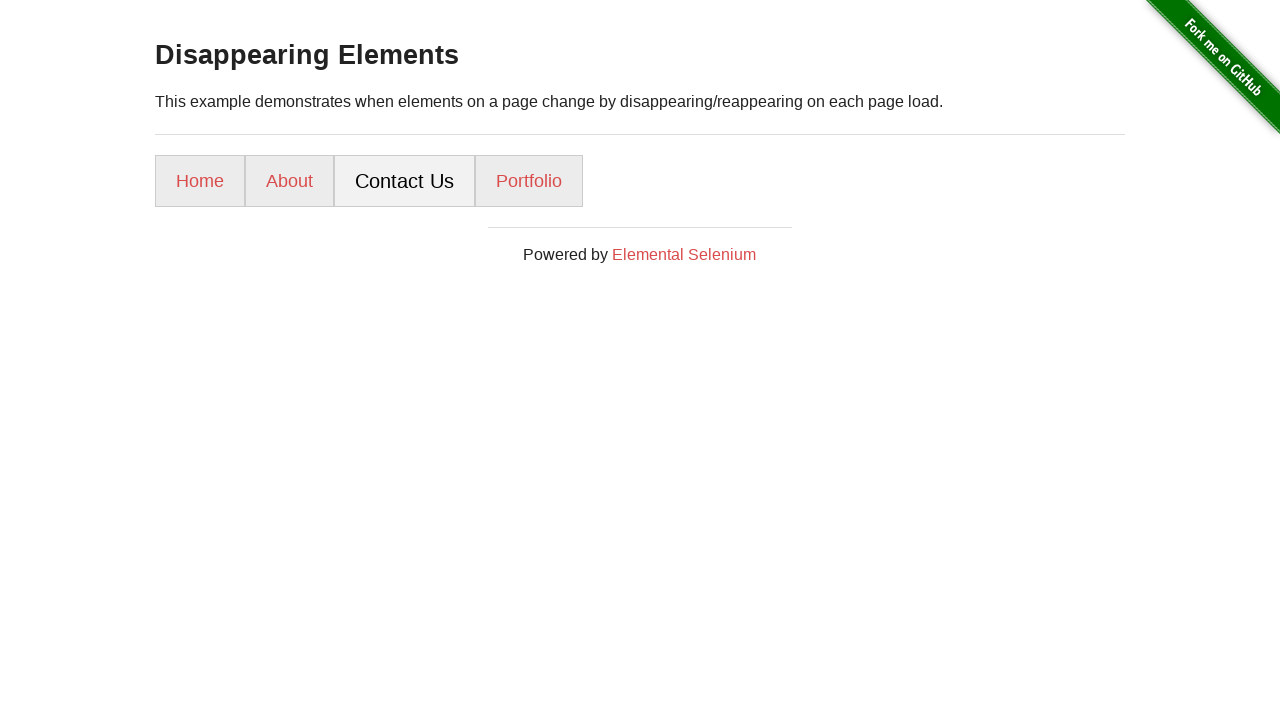

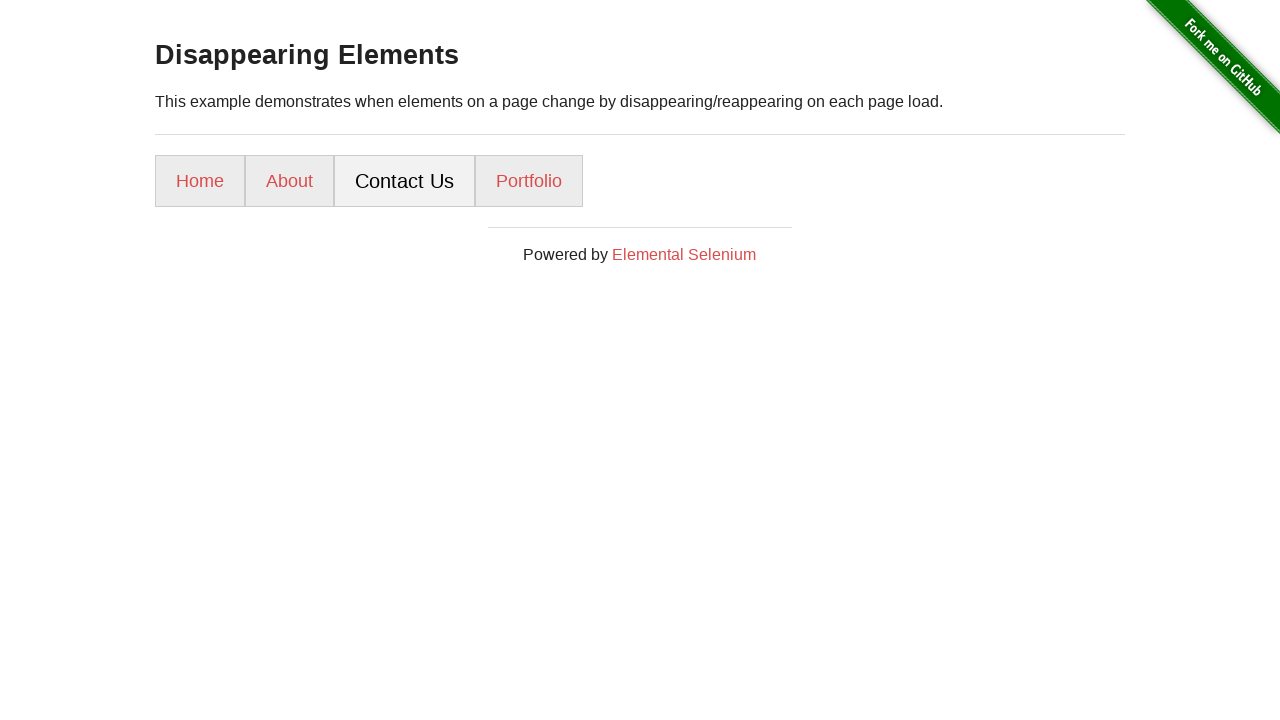